Tests JavaScript alert handling by clicking on Cancel tab and accepting a dialog alert

Starting URL: https://demo.automationtesting.in/Alerts.html

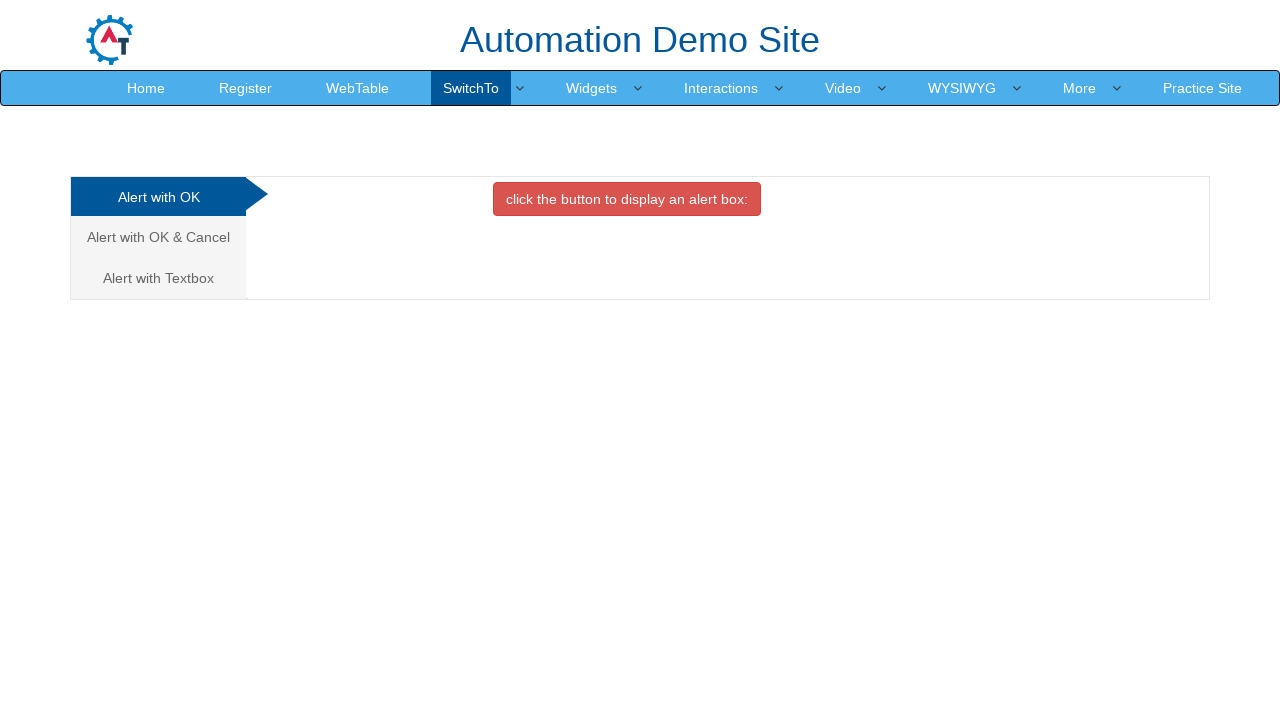

Clicked on Cancel Tab link
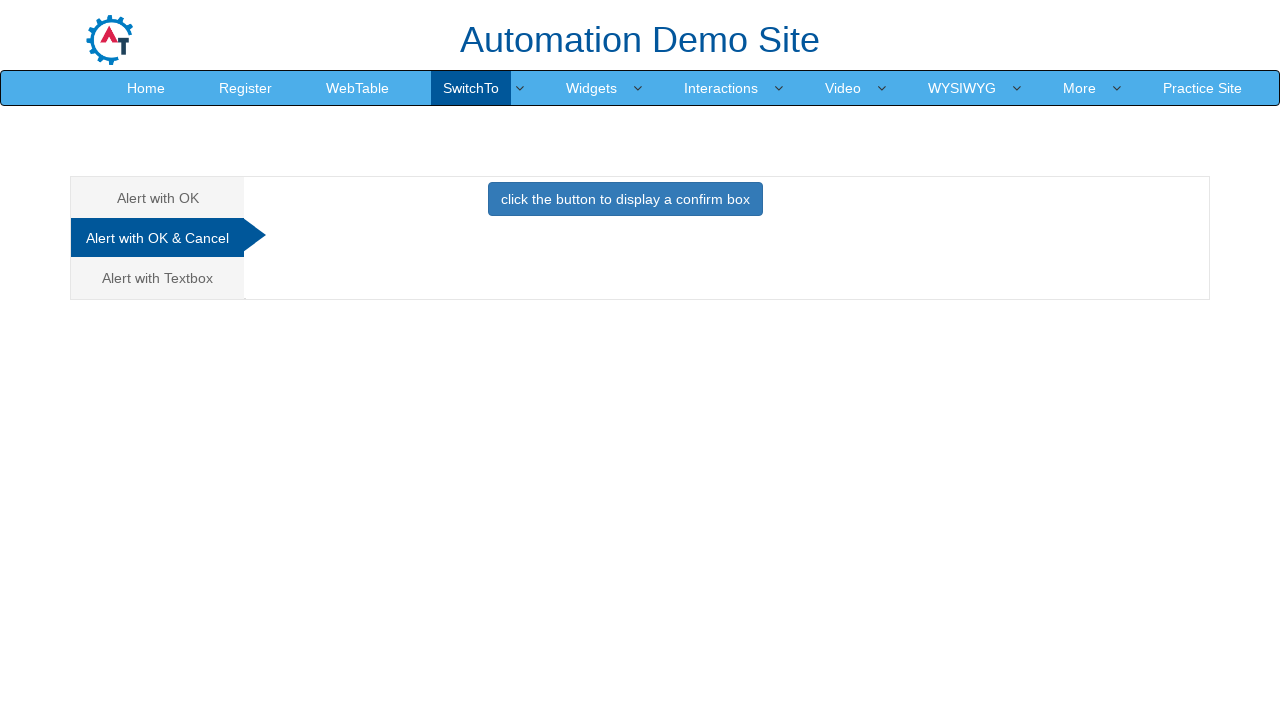

Set up dialog handler to accept alerts
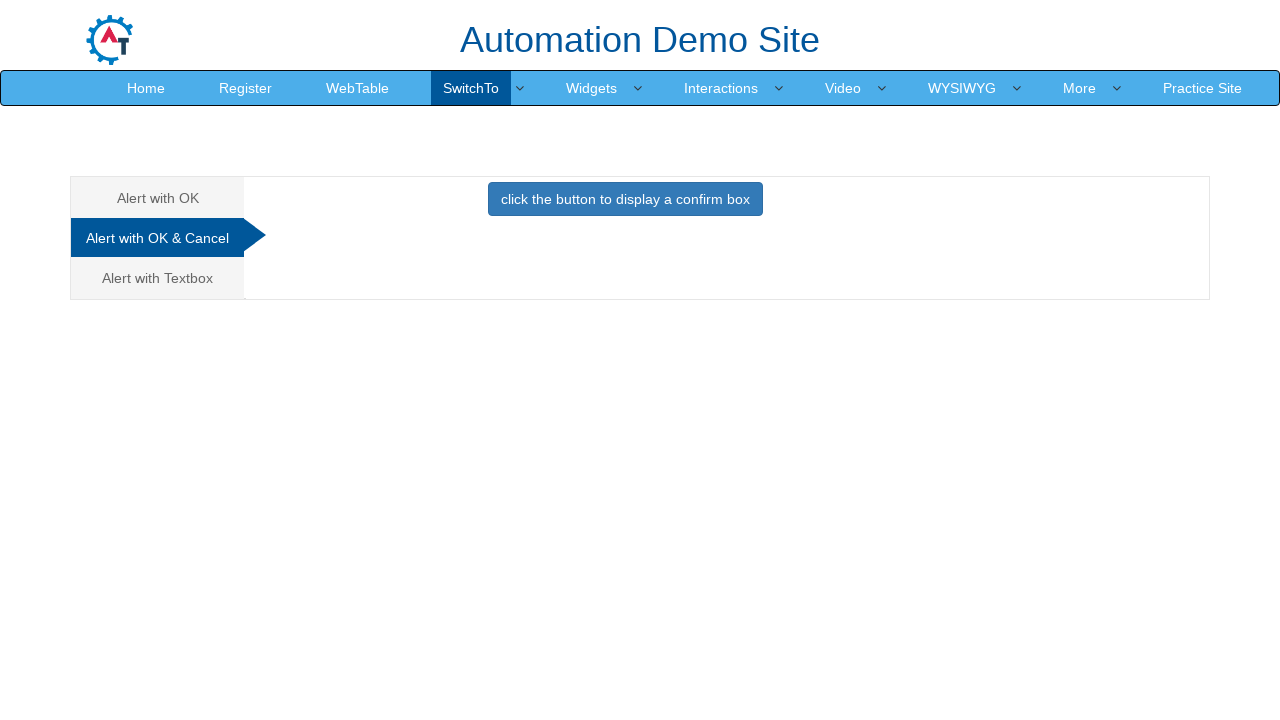

Clicked button to trigger the alert
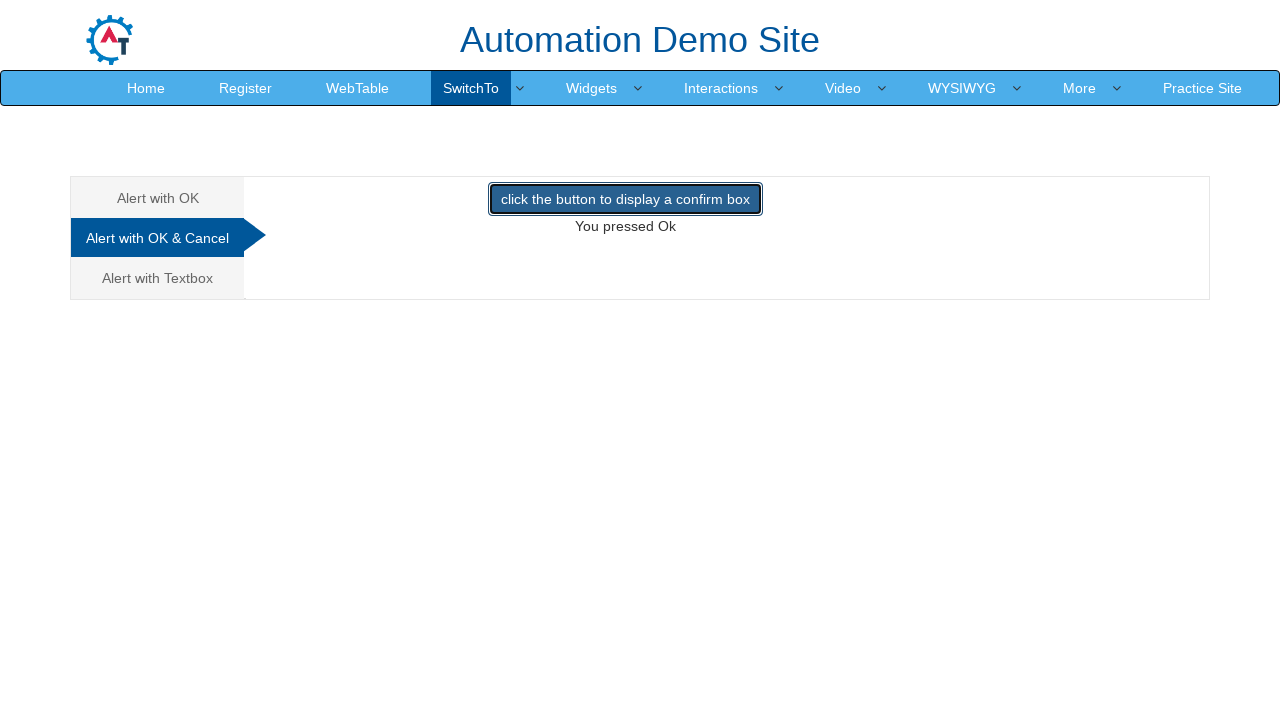

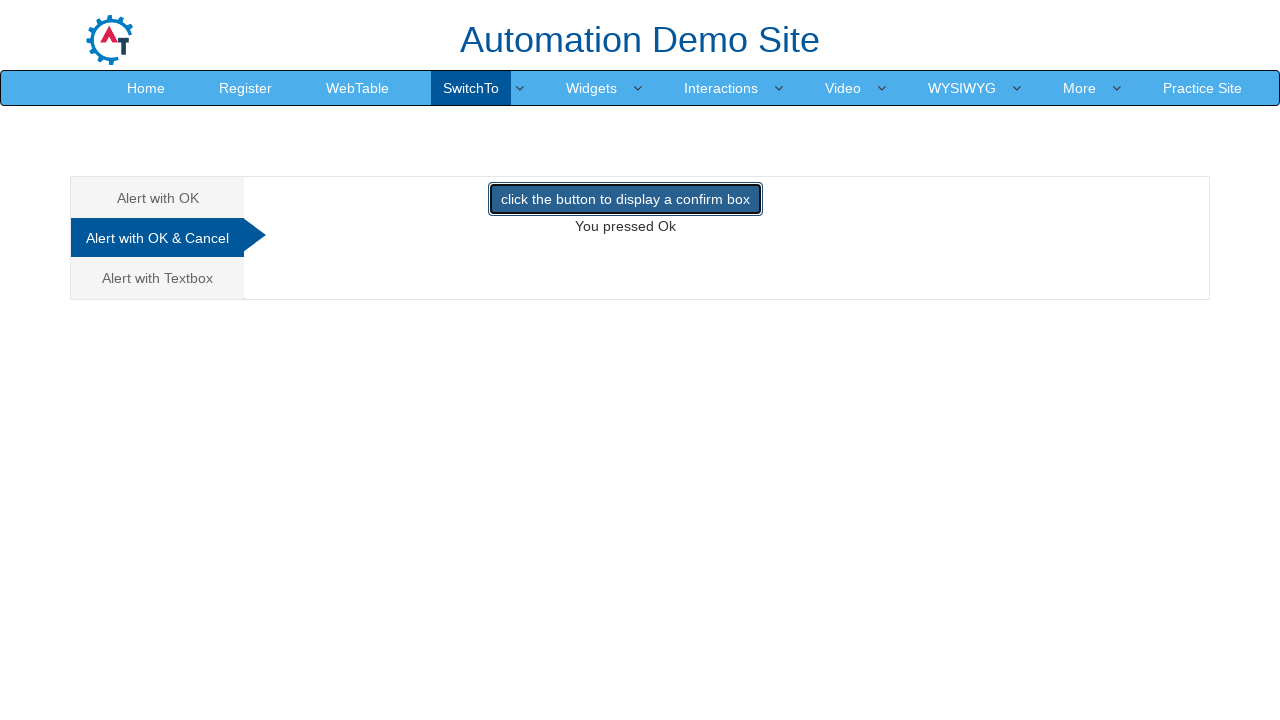